Tests window handling functionality by clicking multiple buttons that open new windows and tabs, then switching back to the parent window

Starting URL: https://www.hyrtutorials.com/p/window-handles-practice.html

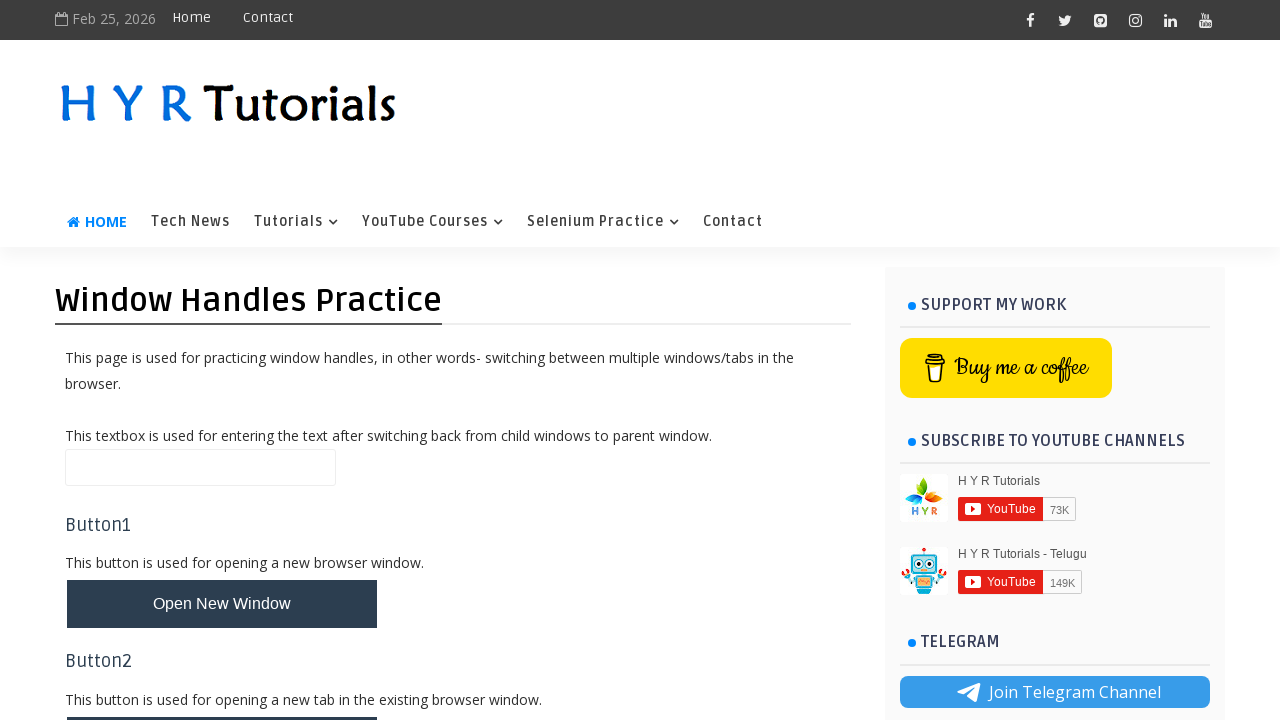

Clicked Button1 to open new window at (222, 604) on #newWindowBtn
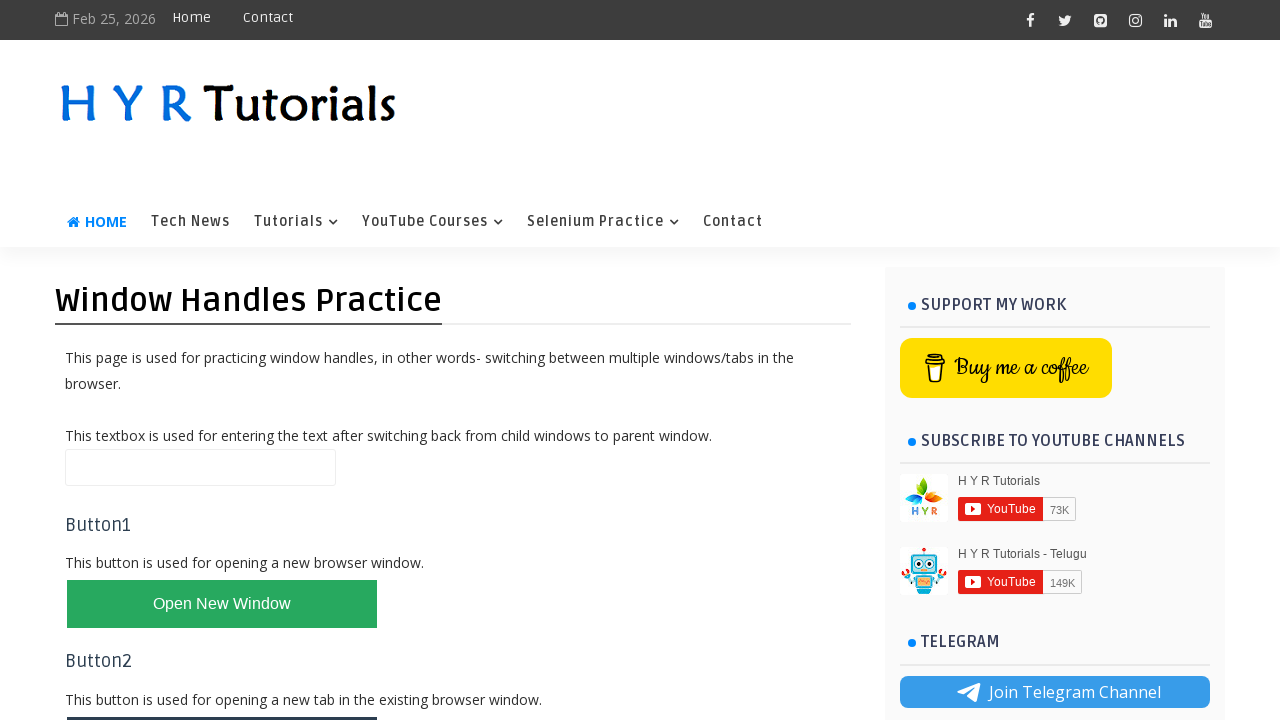

Clicked Button2 to open new tab at (222, 696) on #newTabBtn
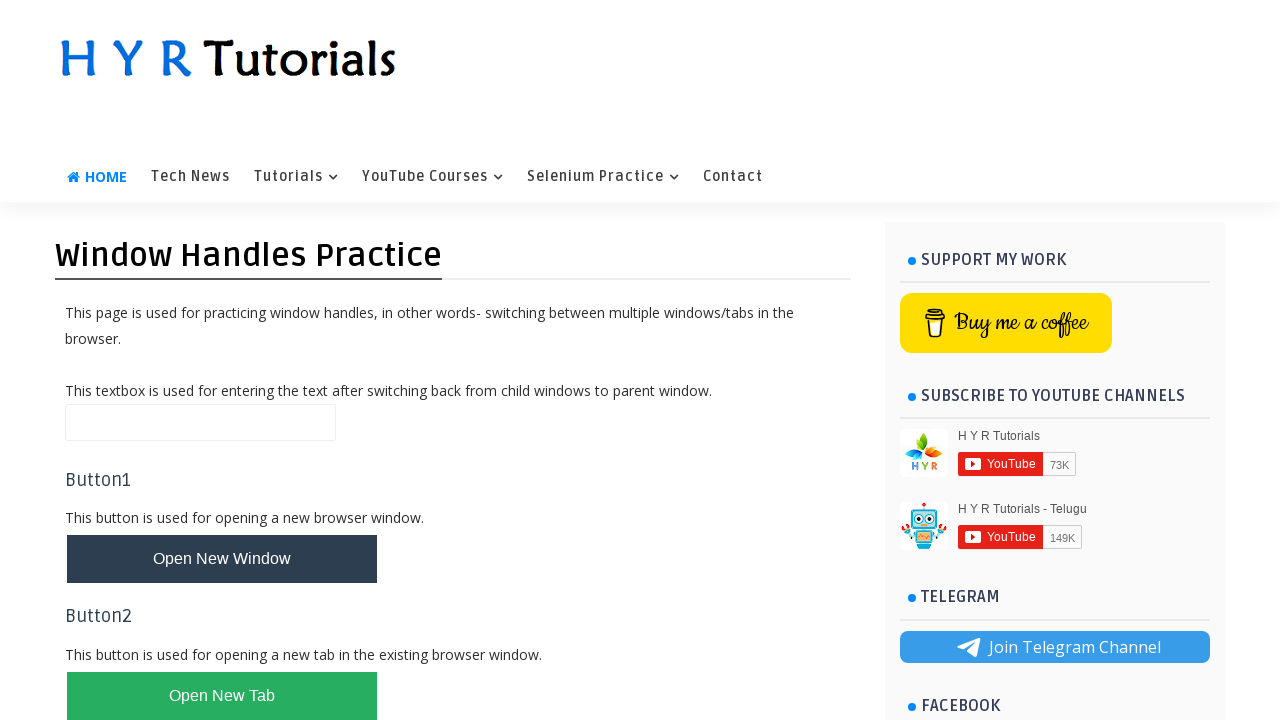

Clicked Button3 to open multiple windows at (222, 361) on #newWindowsBtn
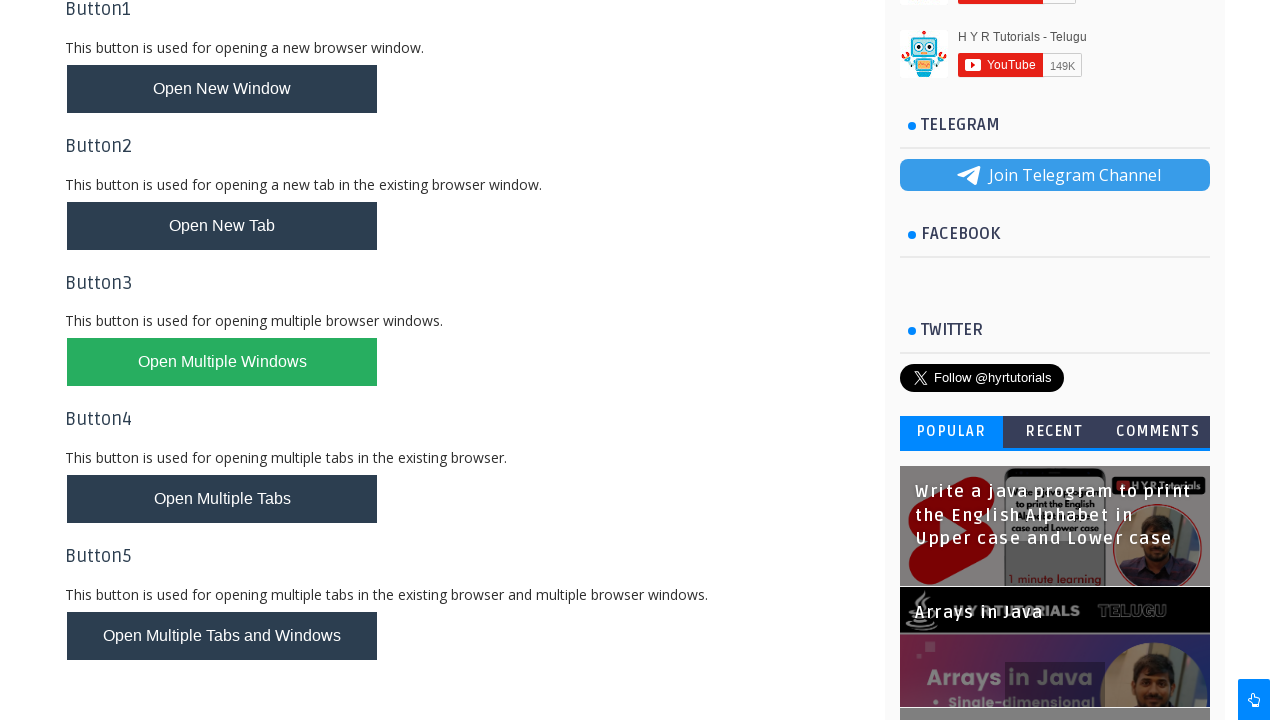

Clicked Button4 to open multiple tabs at (222, 499) on #newTabsBtn
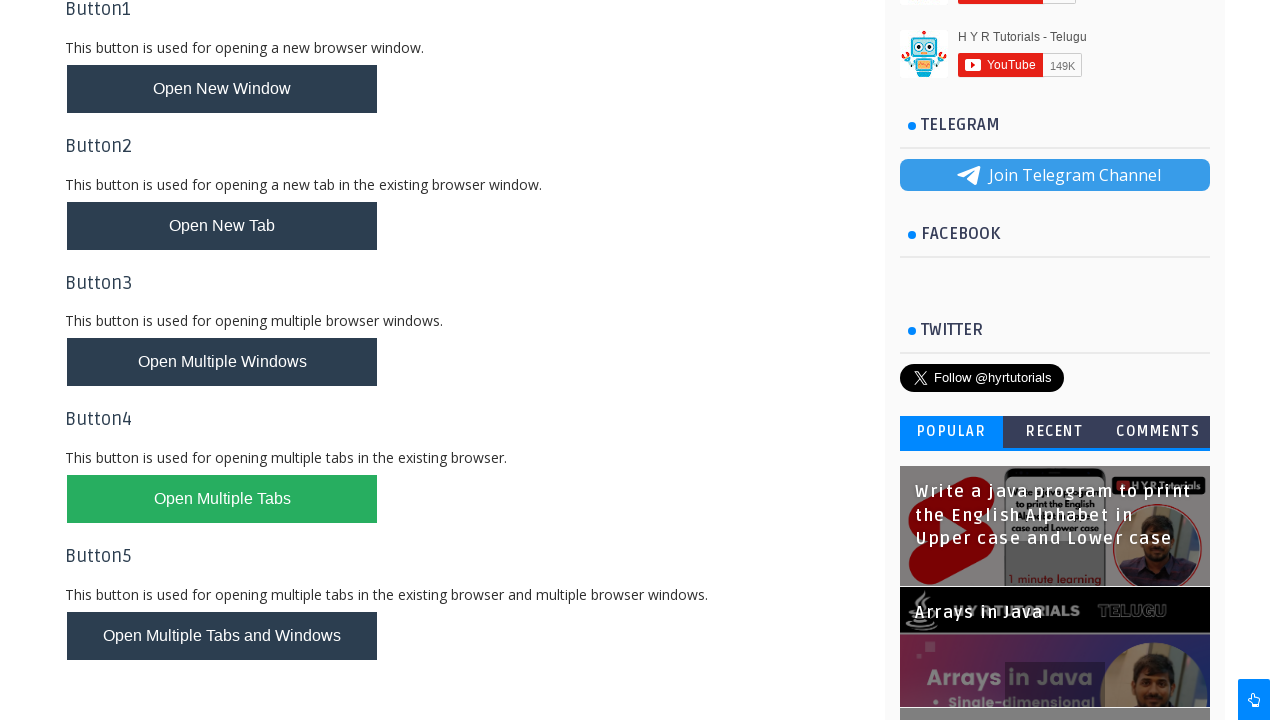

Clicked Button5 to open tabs and windows at (222, 636) on #newTabsWindowsBtn
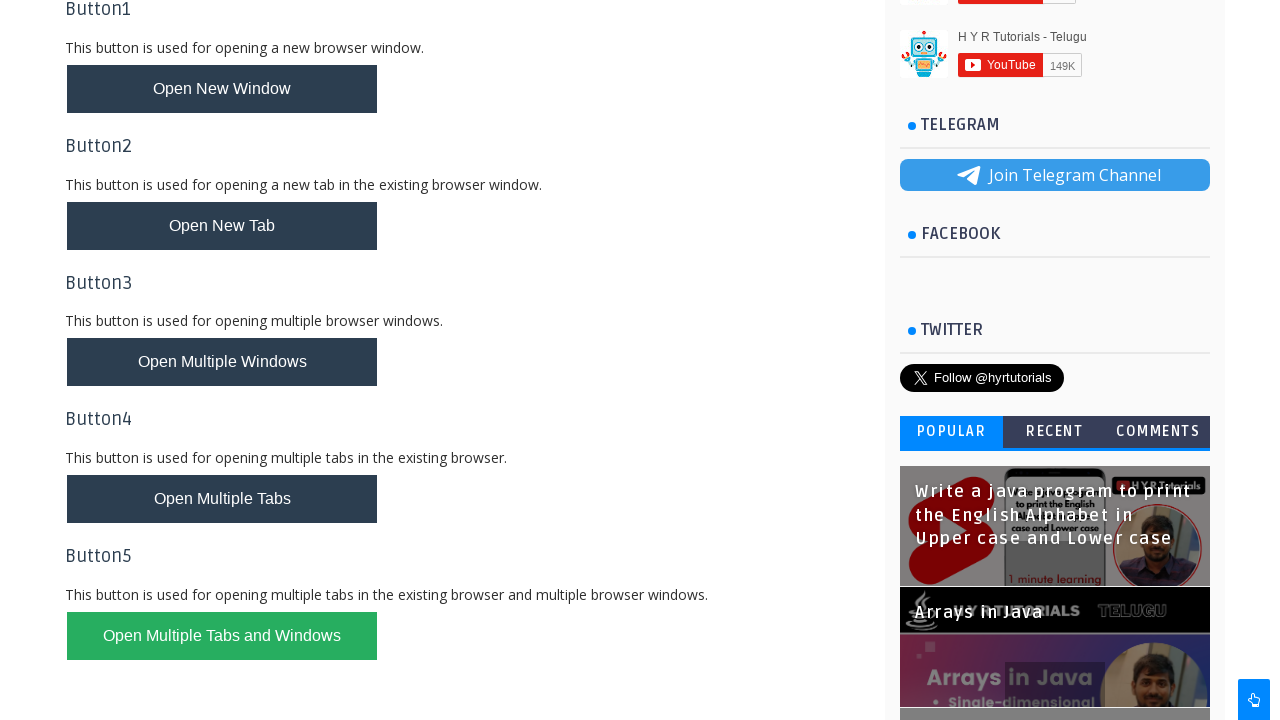

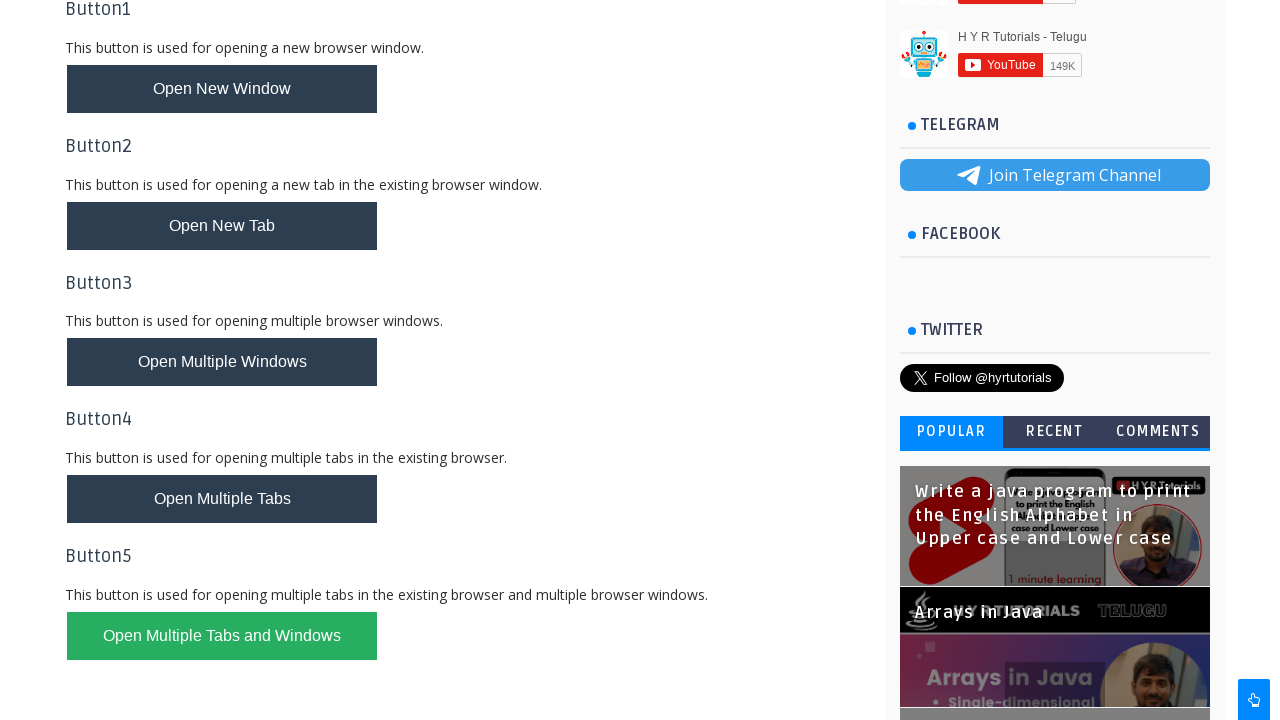